Tests browser navigation by clicking a link, navigating back to the previous page, and then navigating forward again

Starting URL: https://echoecho.com/

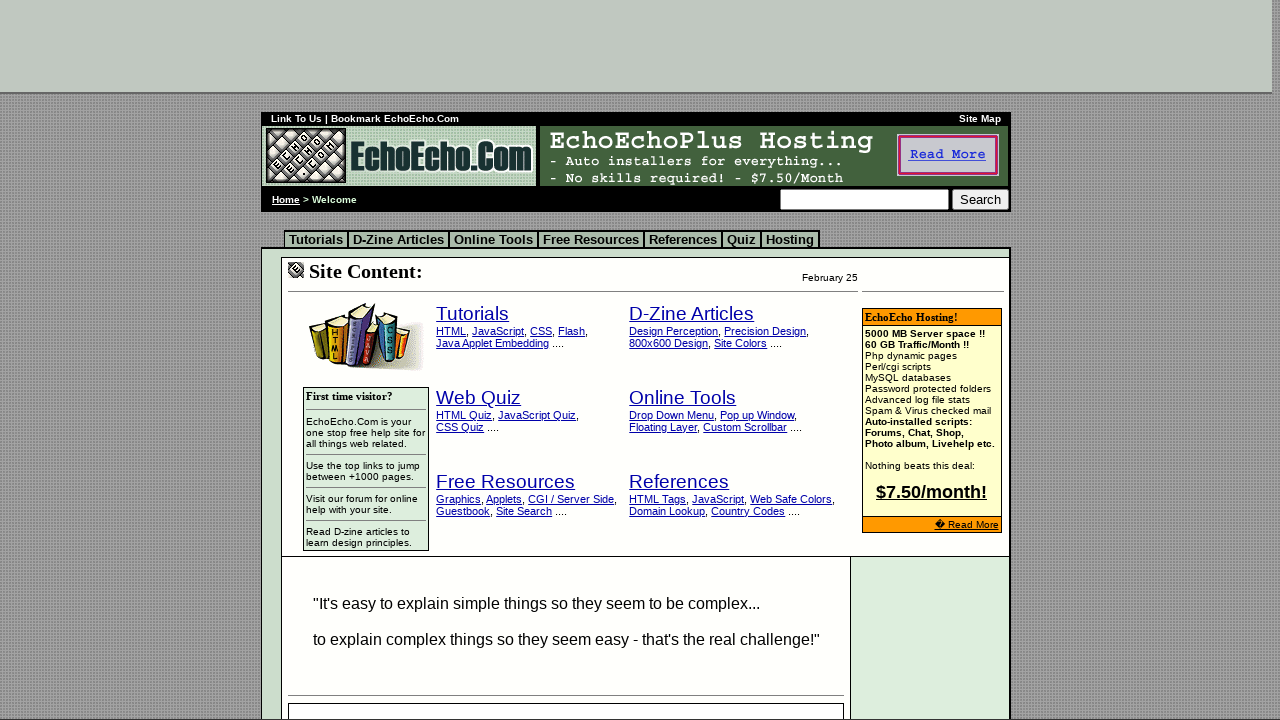

Clicked on Tutorials link at (473, 314) on xpath=//big/a[contains(text(),'Tutorials')]
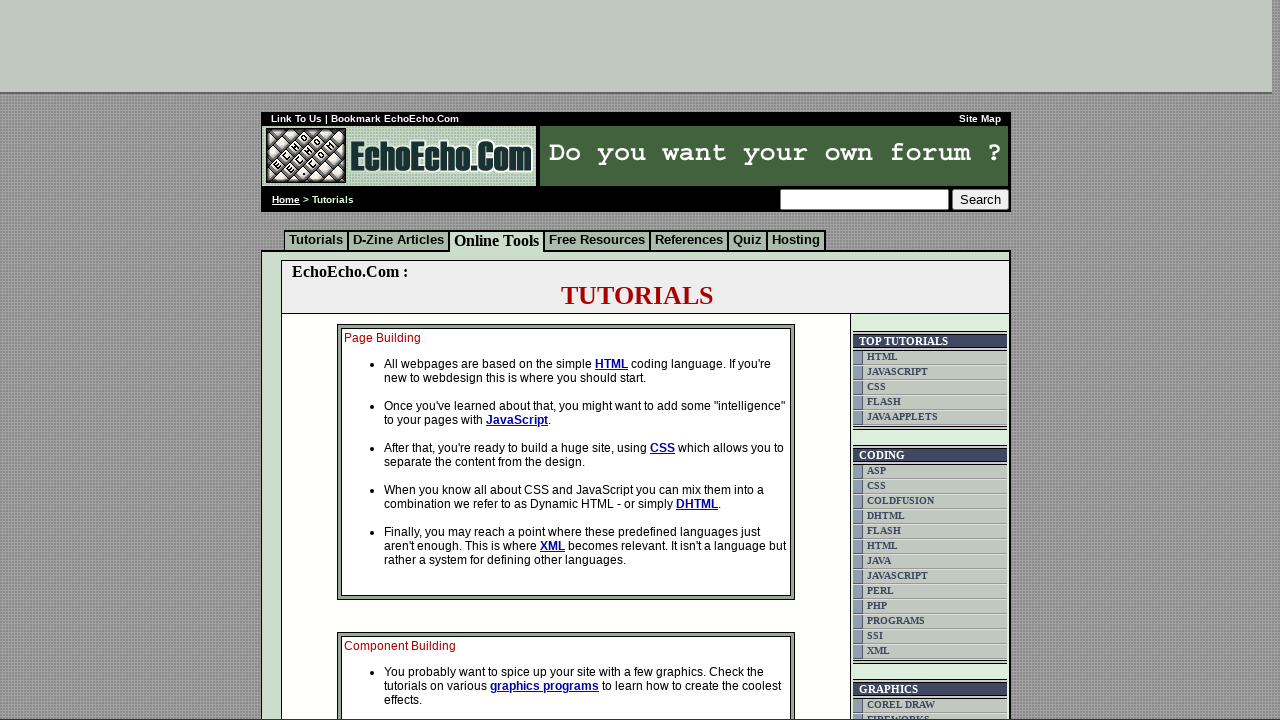

Navigated back to previous page
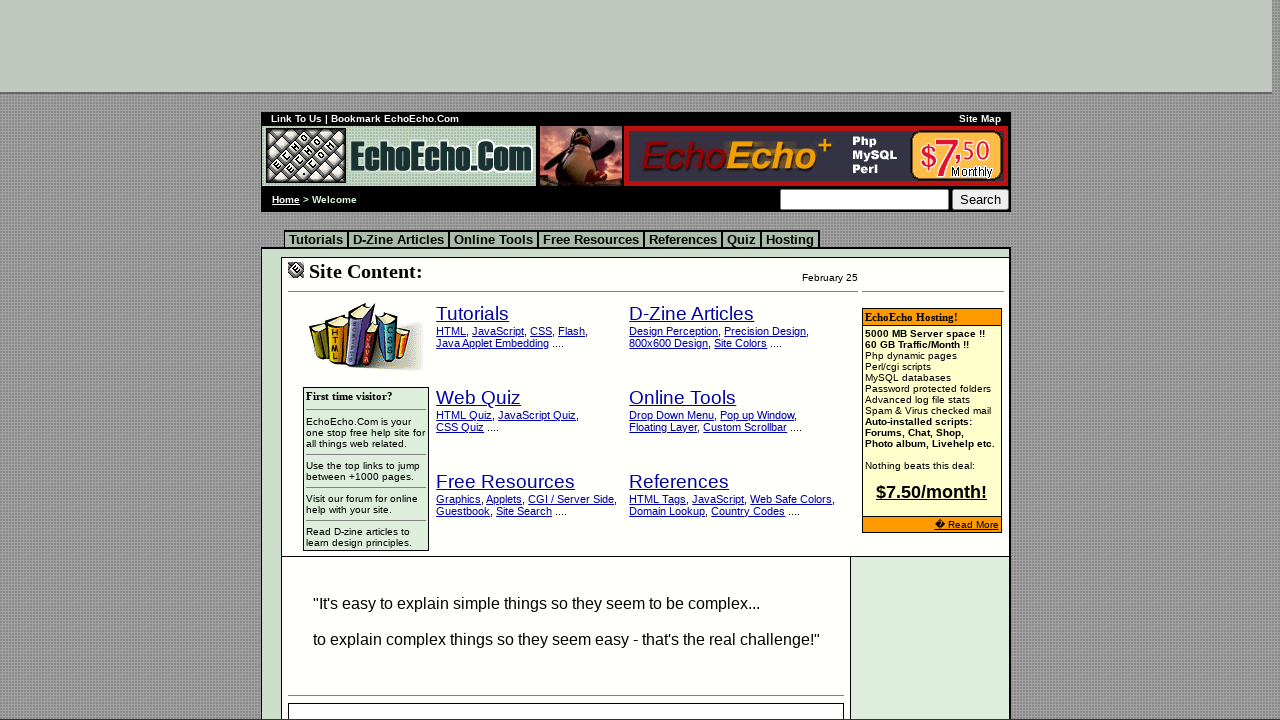

Navigated forward to Tutorials page
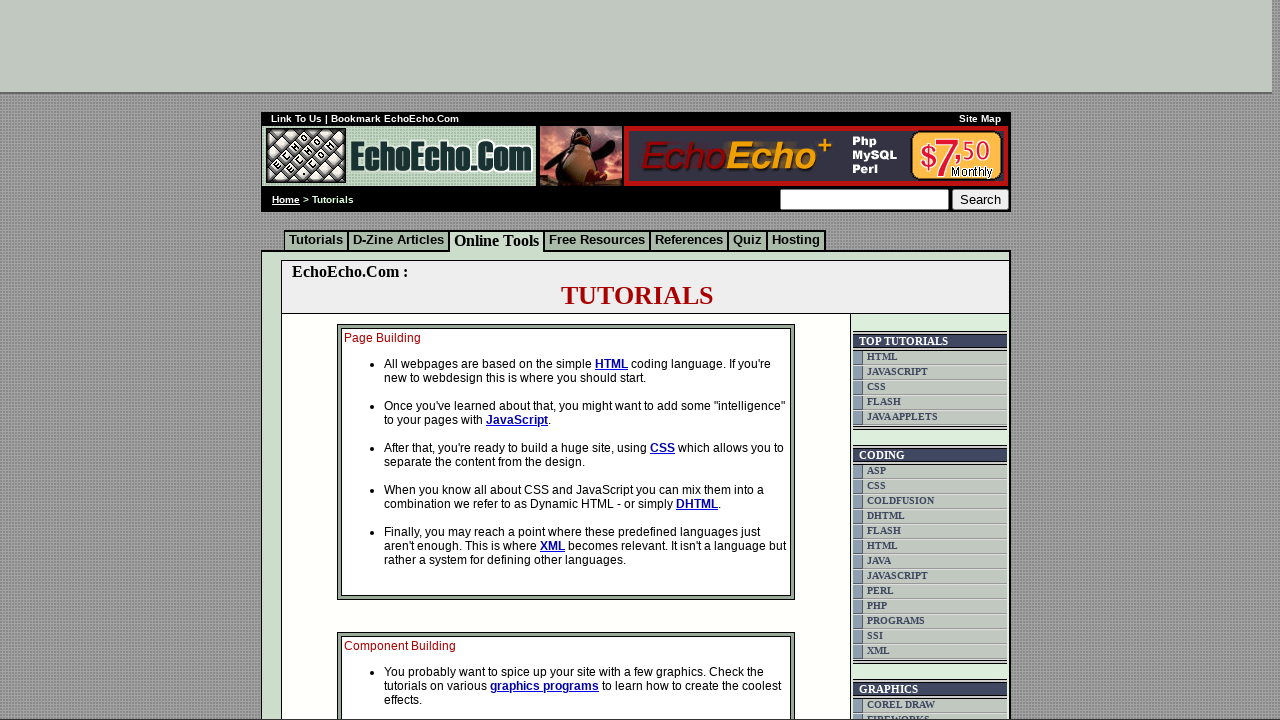

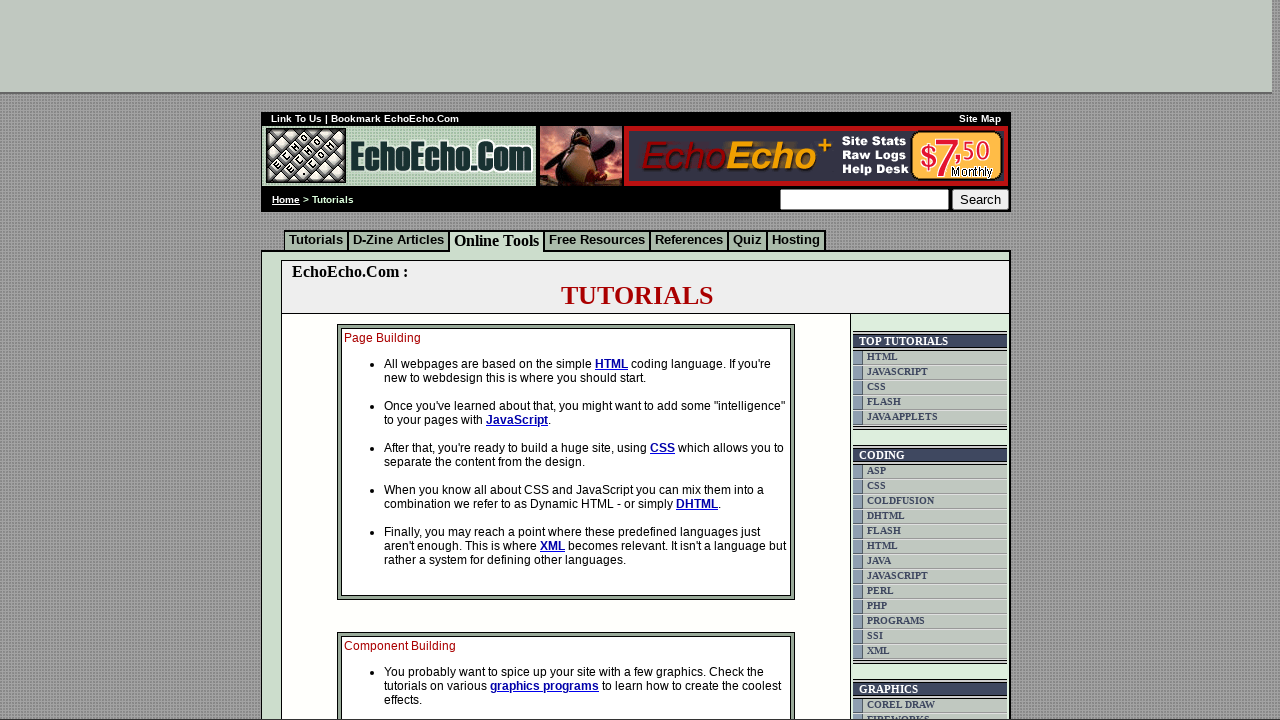